Tests multi-select dropdown functionality on W3Schools by selecting multiple car options using Ctrl+click and verifying the selections

Starting URL: https://www.w3schools.com/tags/tryit.asp?filename=tryhtml_select_multiple

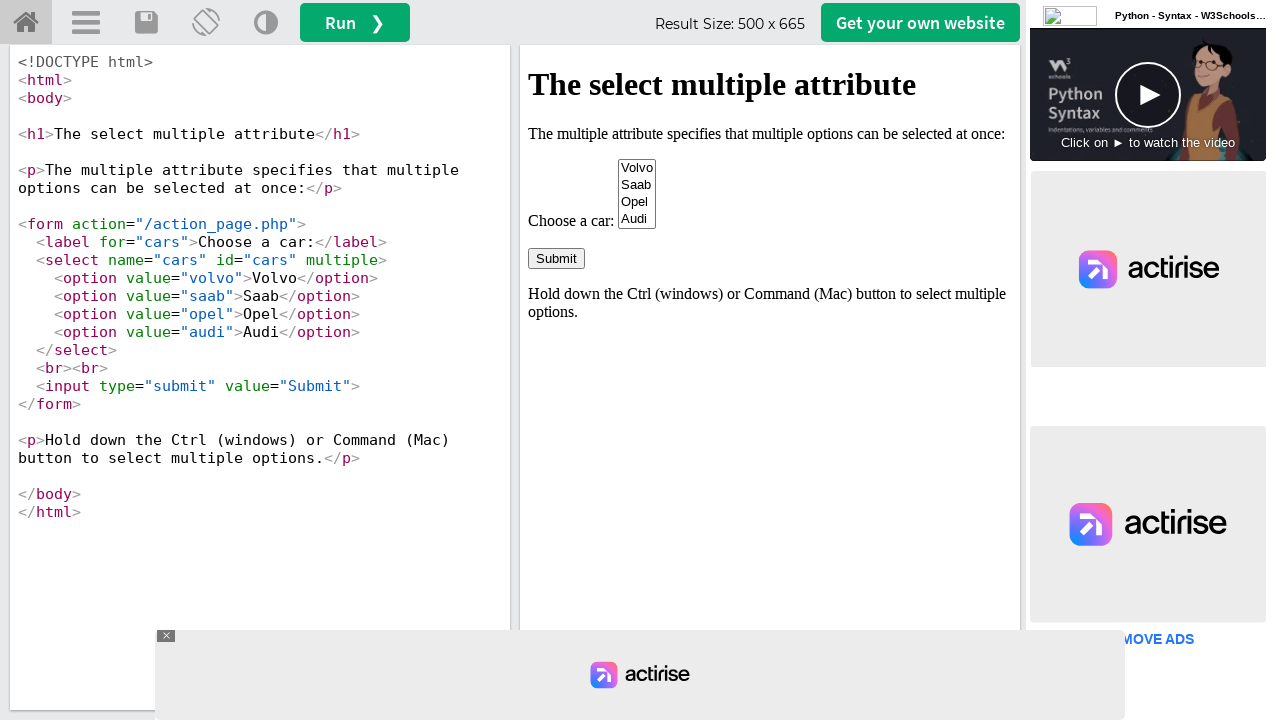

Located iframe containing the select element
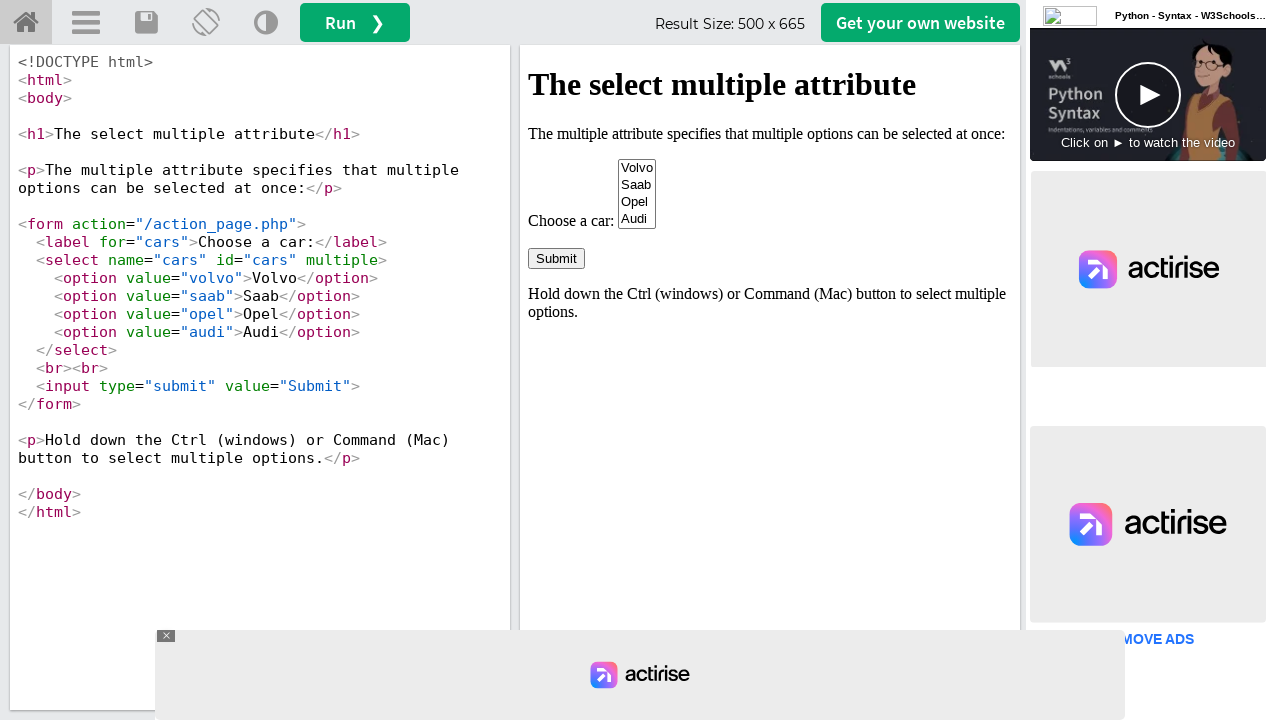

Located multi-select dropdown element
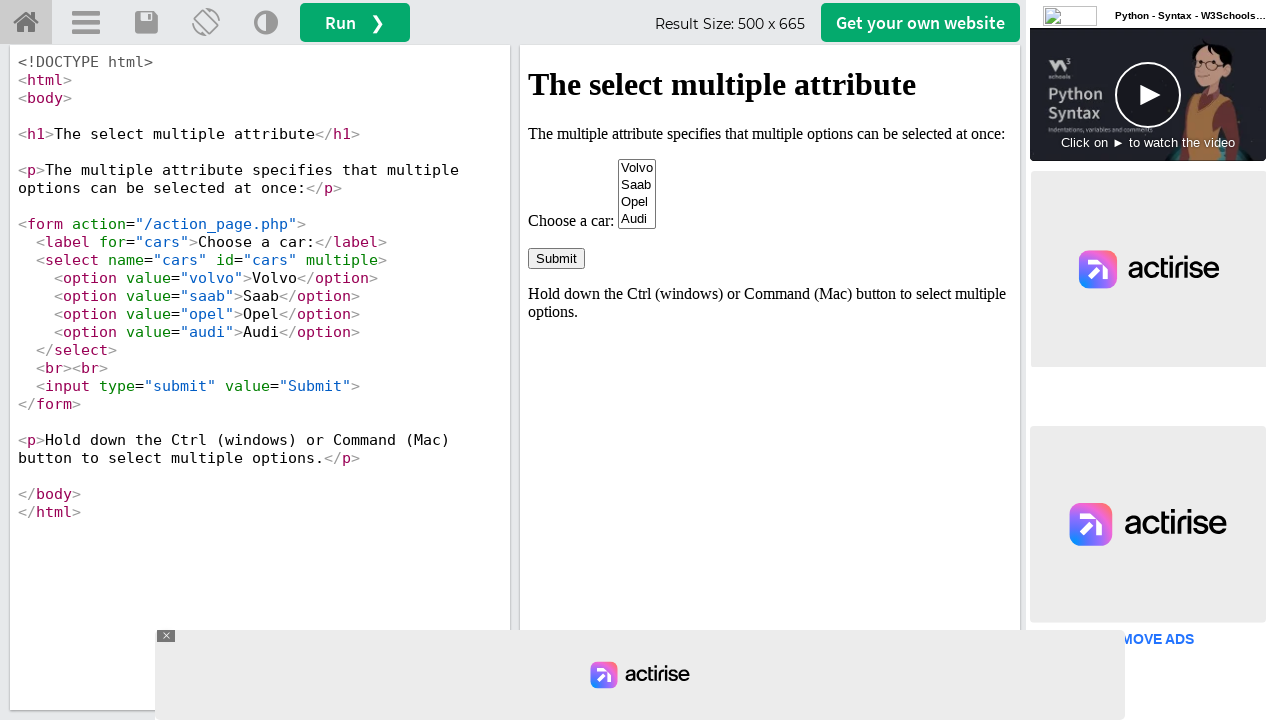

Retrieved all 4 options from dropdown
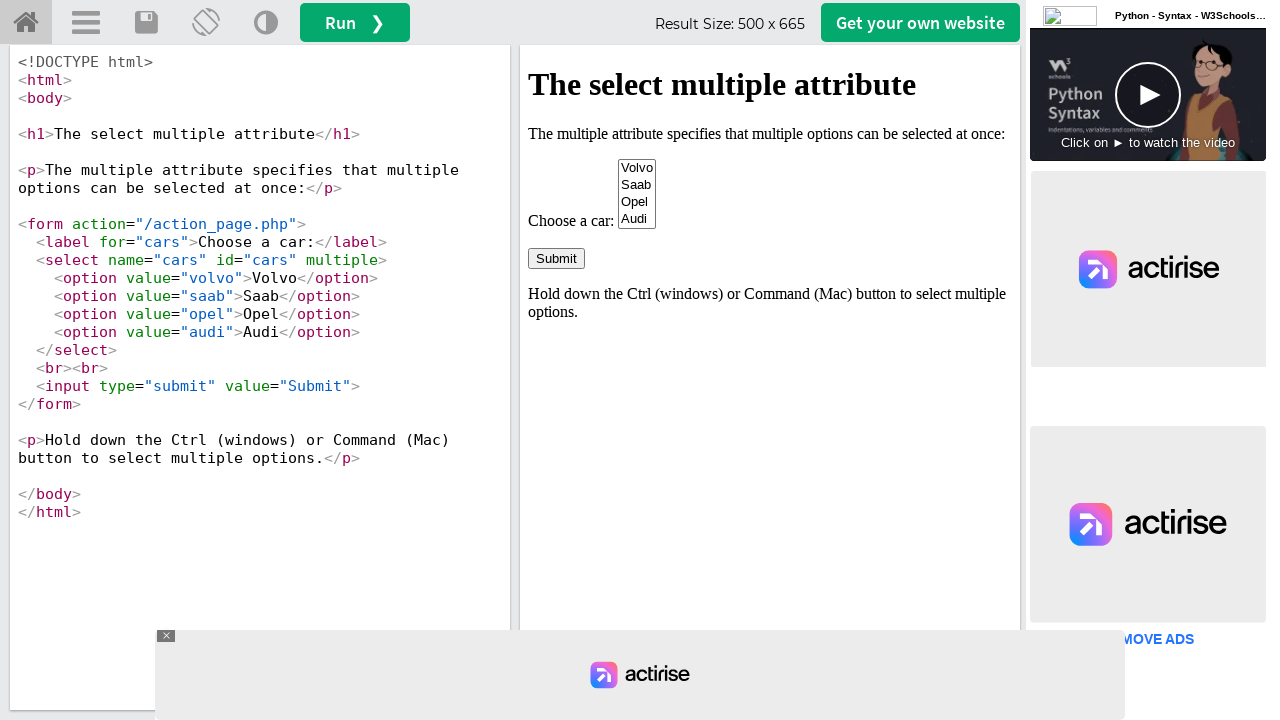

Pressed and held Control key
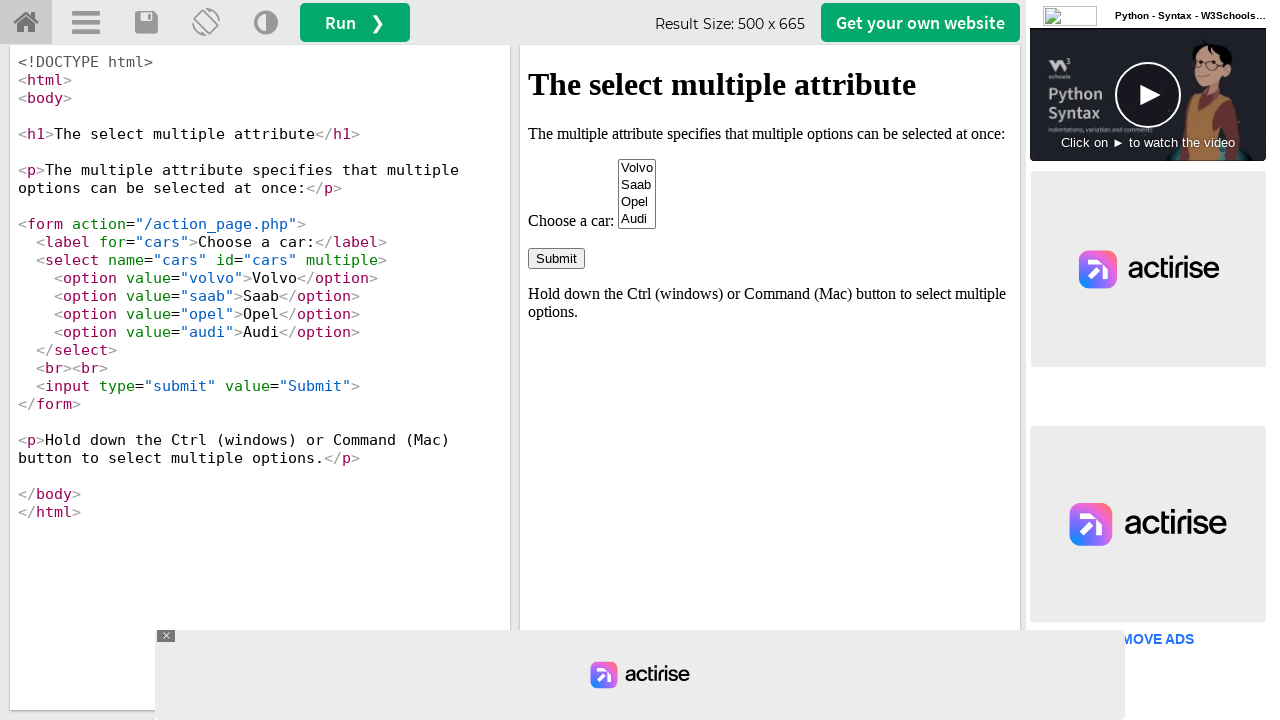

Ctrl+clicked 4th option (index 3) at (637, 219) on iframe[id='iframeResult'] >> internal:control=enter-frame >> select[name='cars']
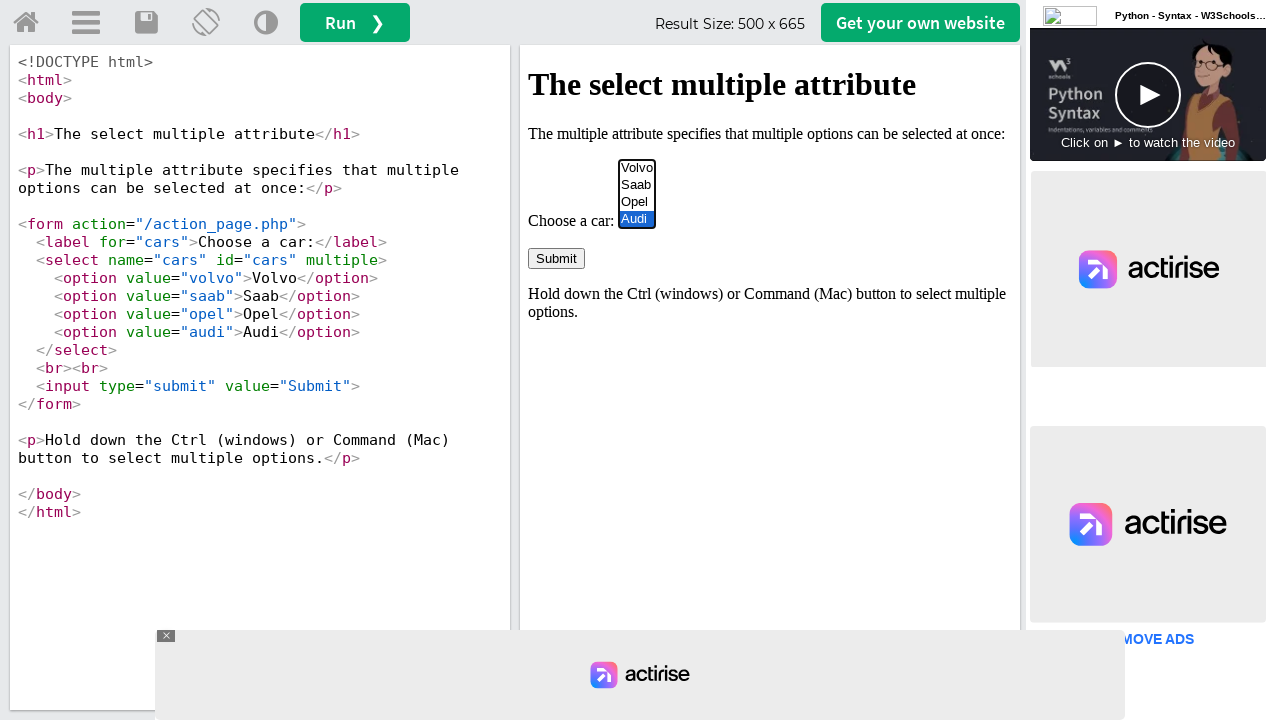

Ctrl+clicked 1st option (index 0) at (637, 168) on iframe[id='iframeResult'] >> internal:control=enter-frame >> select[name='cars']
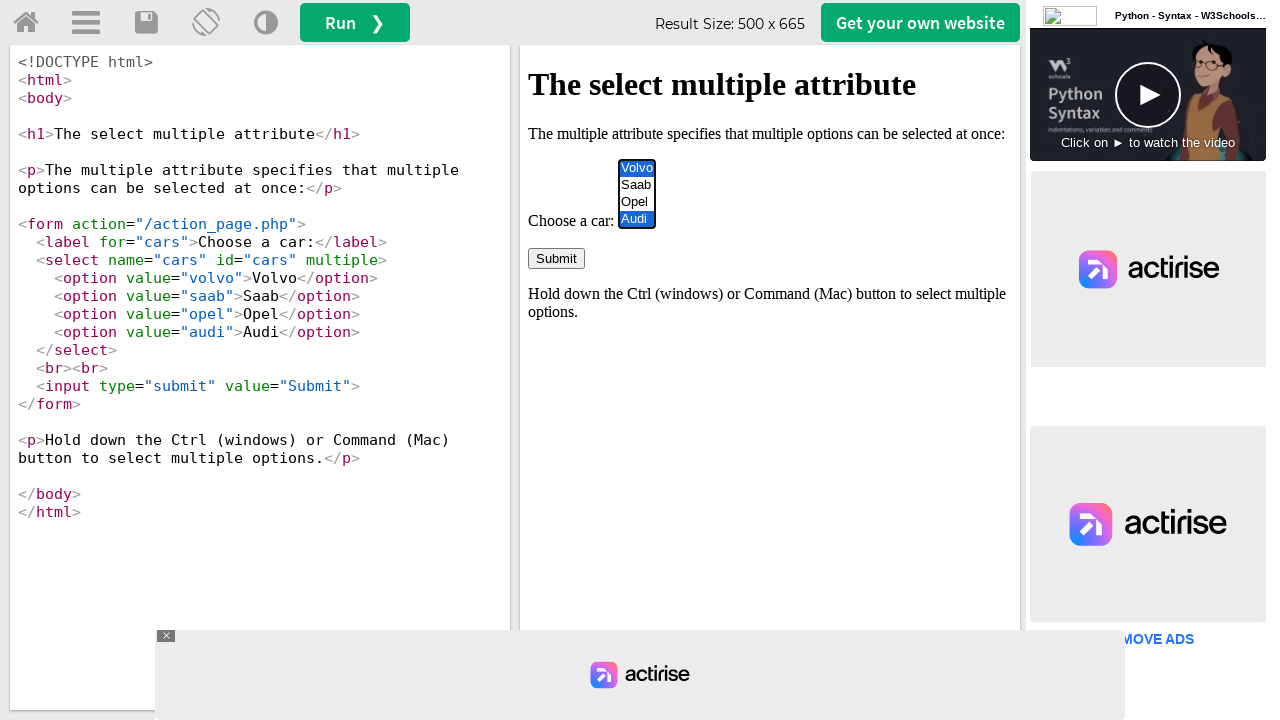

Ctrl+clicked 3rd option (index 2) at (637, 202) on iframe[id='iframeResult'] >> internal:control=enter-frame >> select[name='cars']
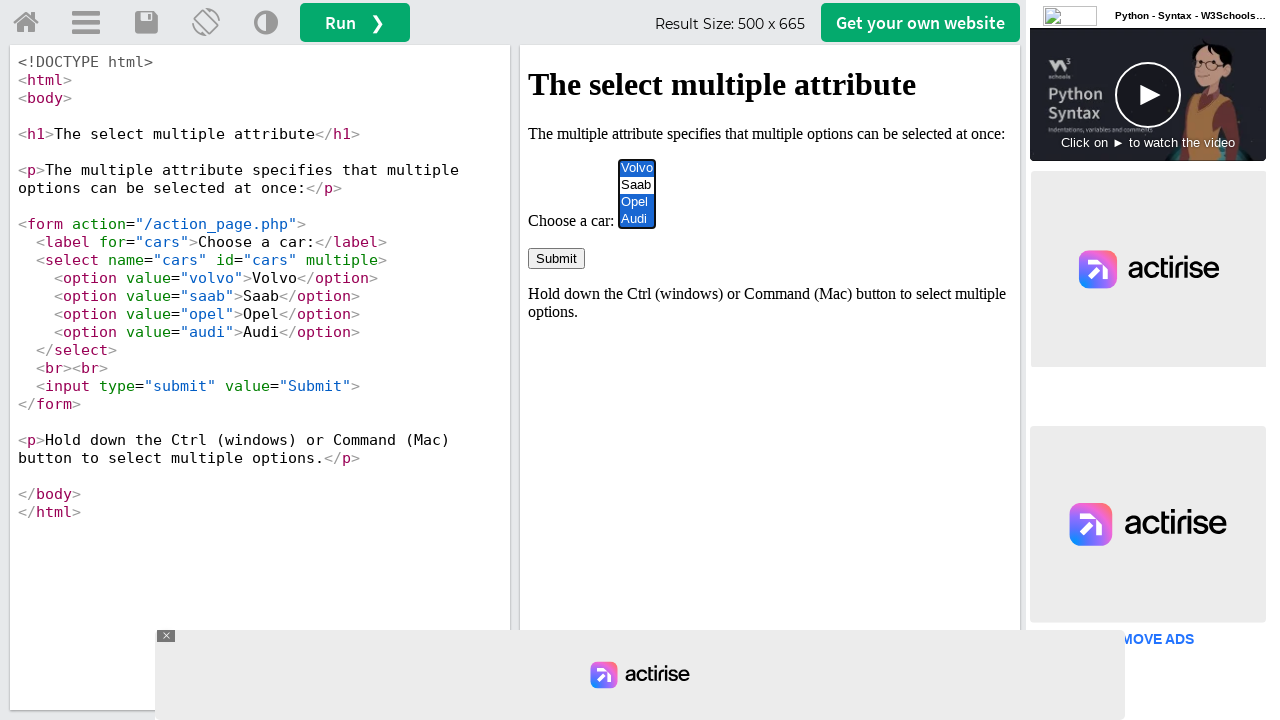

Released Control key
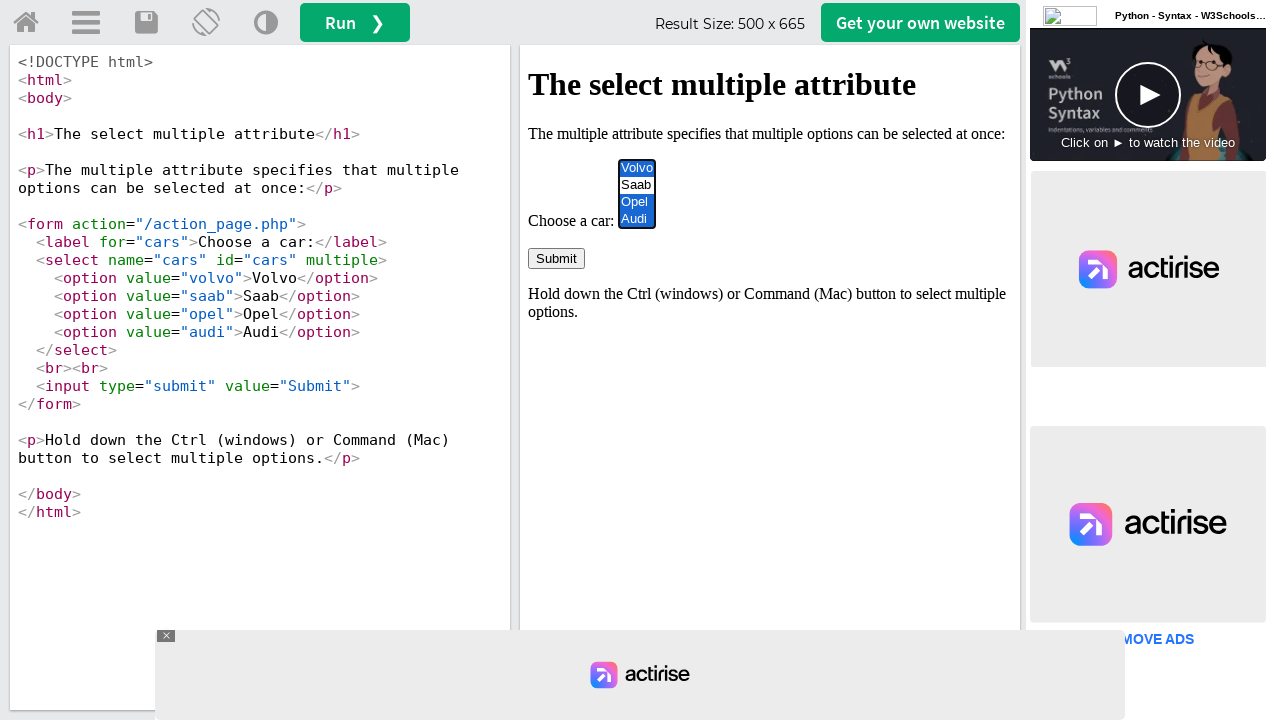

Verified 3 options are selected
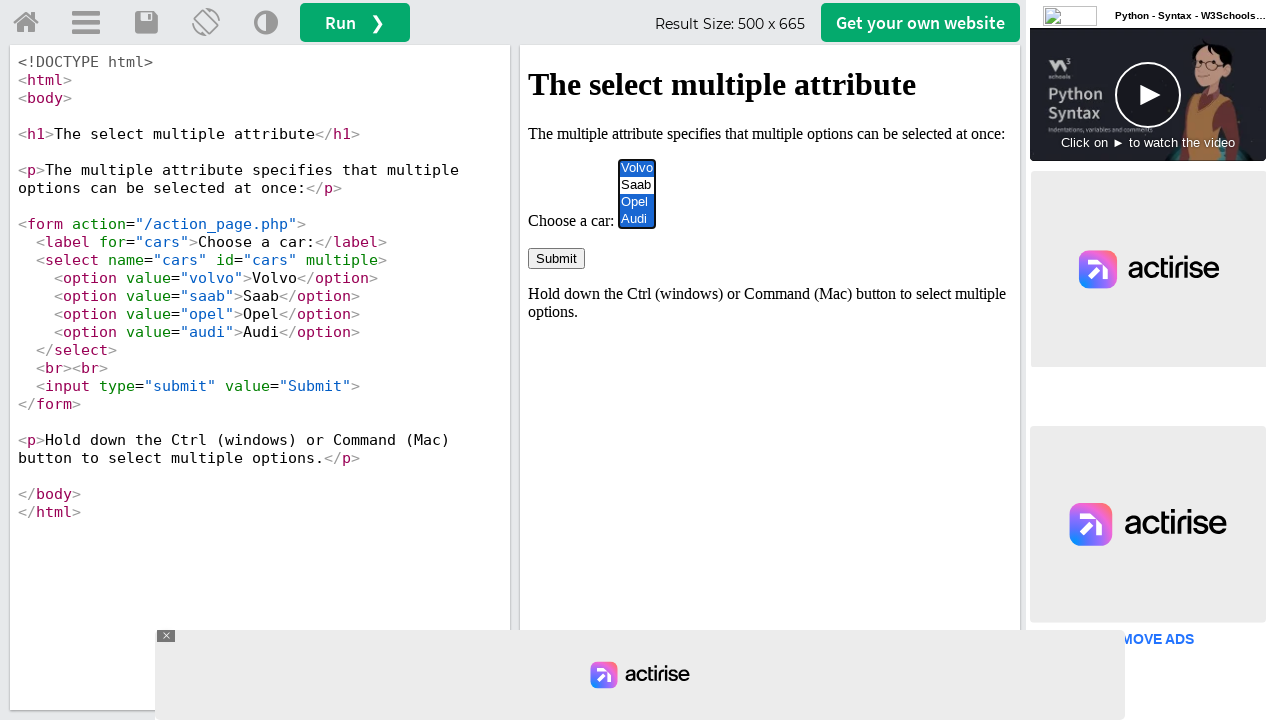

Retrieved text of selected option: Volvo
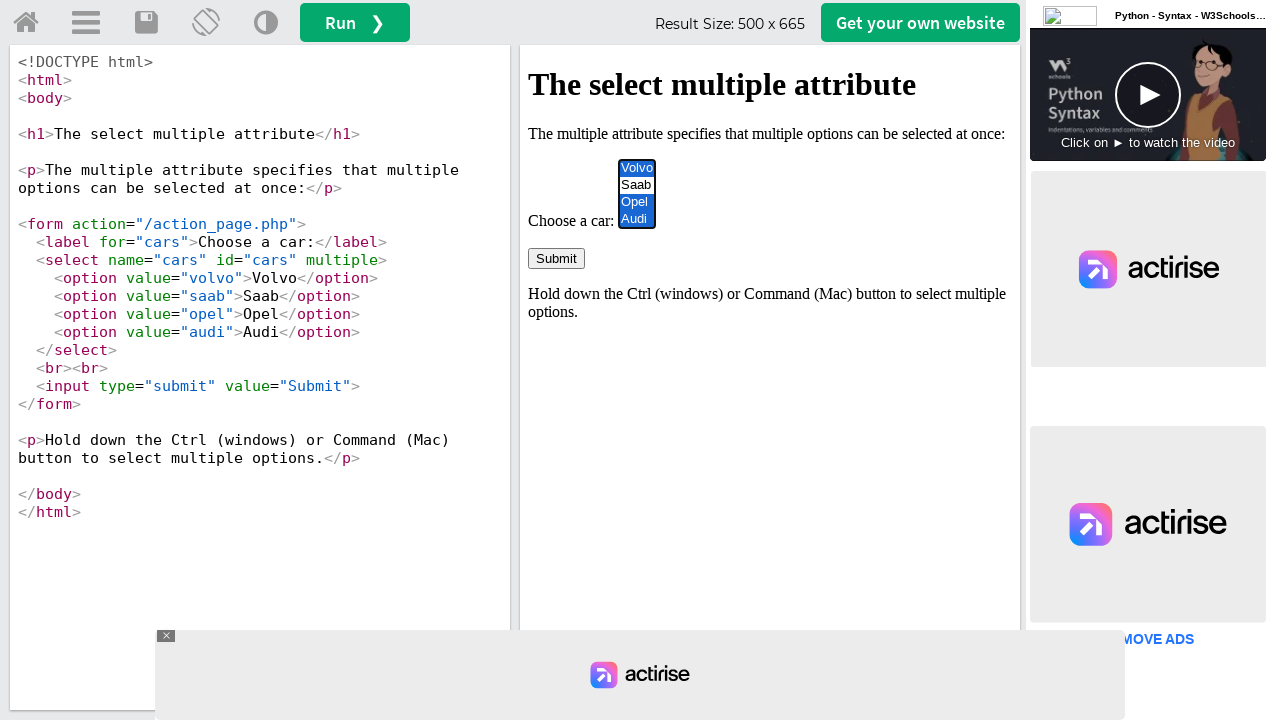

Retrieved text of selected option: Opel
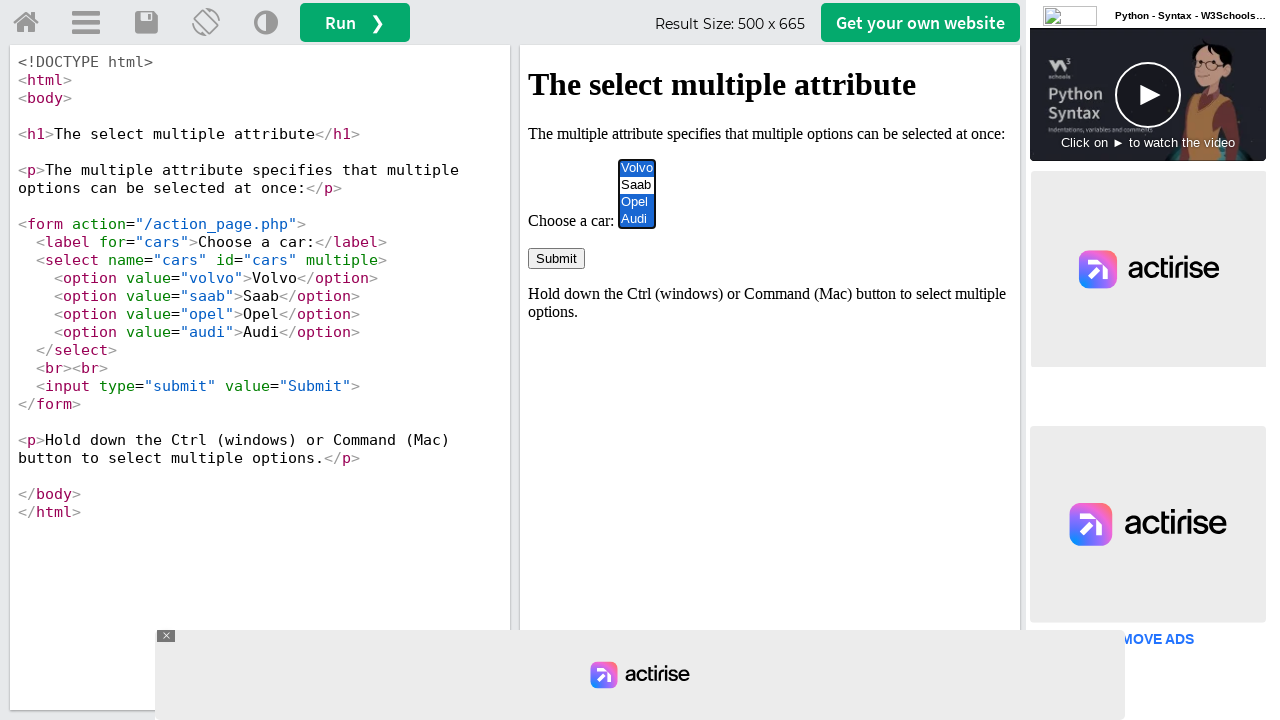

Retrieved text of selected option: Audi
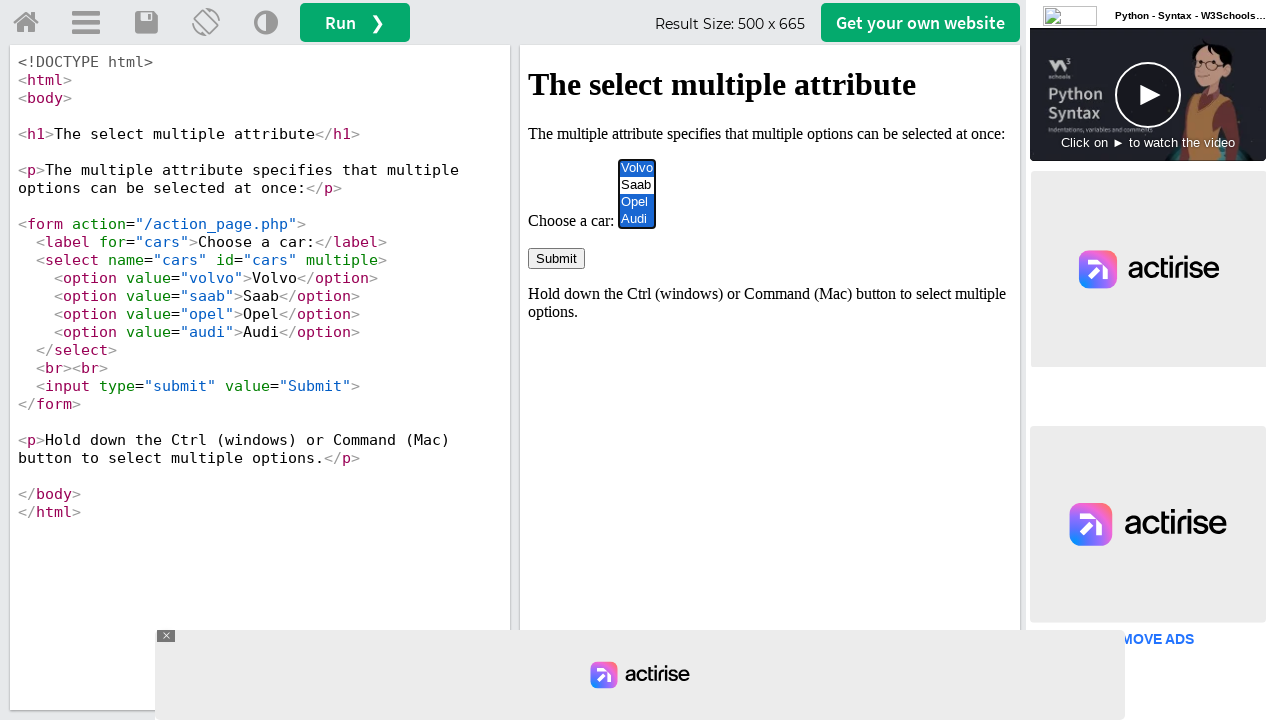

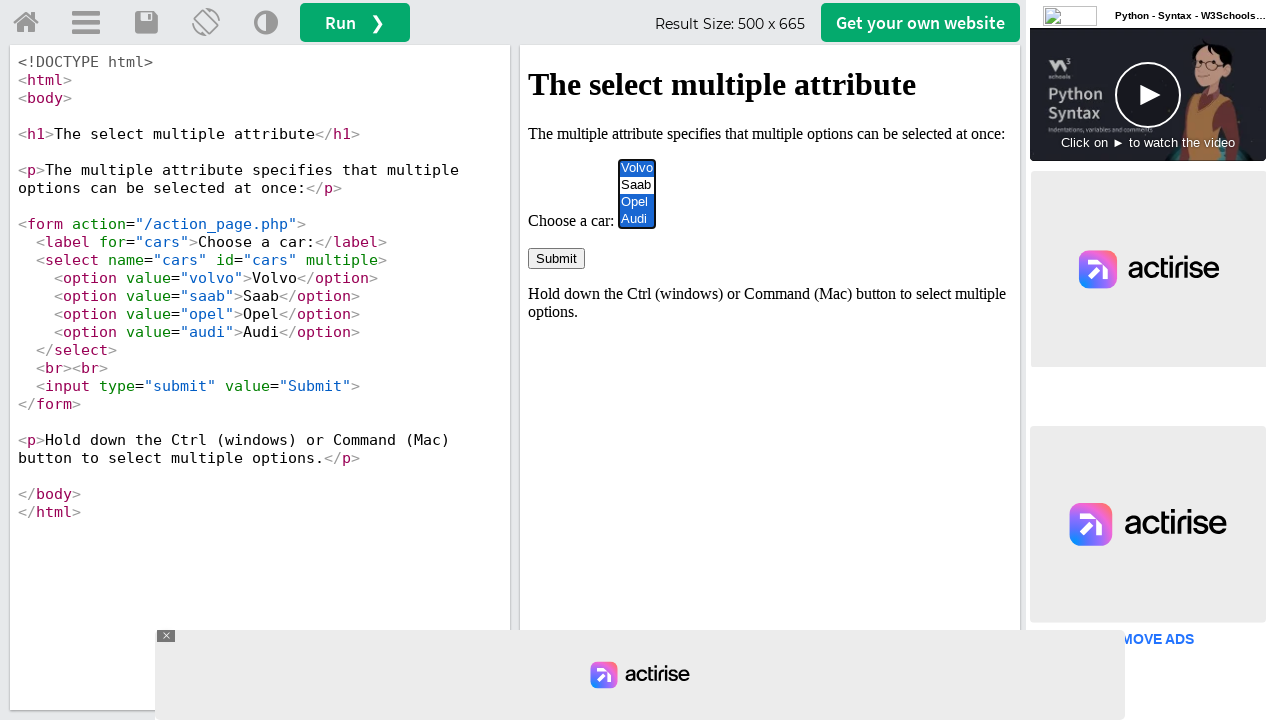